Tests text-to-speech functionality by selecting a voice, entering text, and triggering speech generation

Starting URL: https://ttsmp3.com/text-to-speech/British2English/

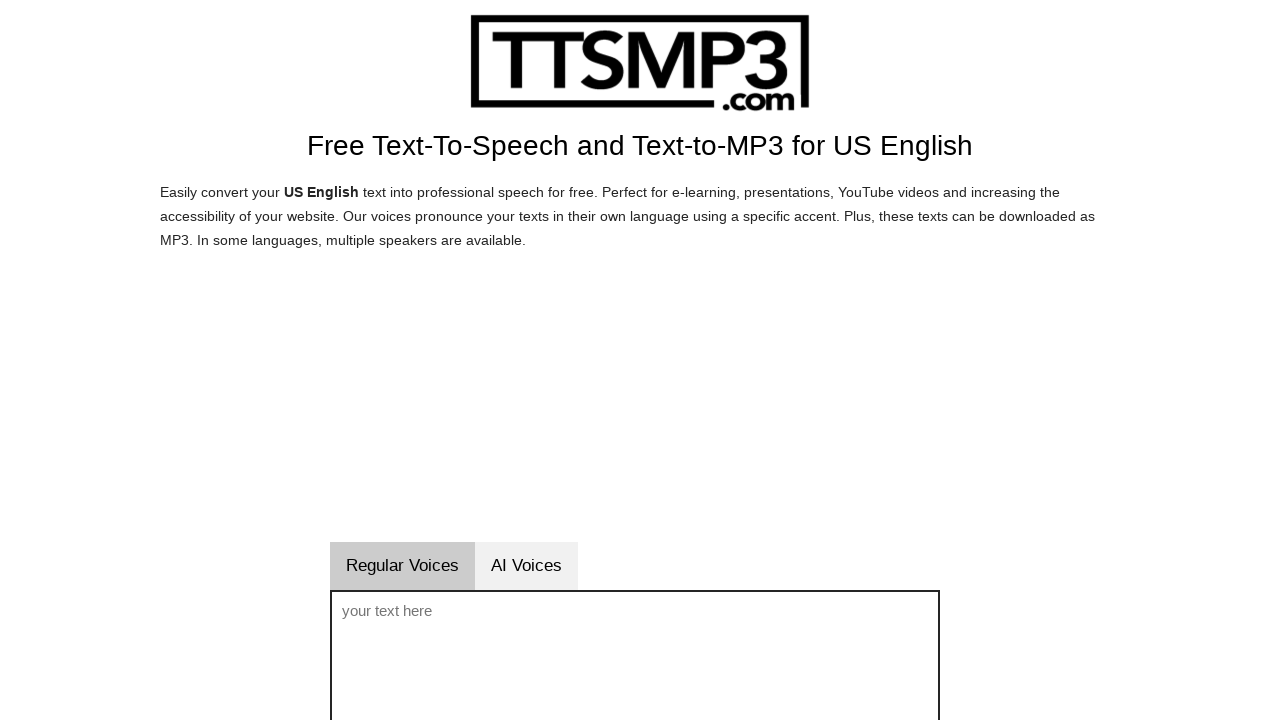

Selected 'US English / Matthew' voice from dropdown on #sprachwahl
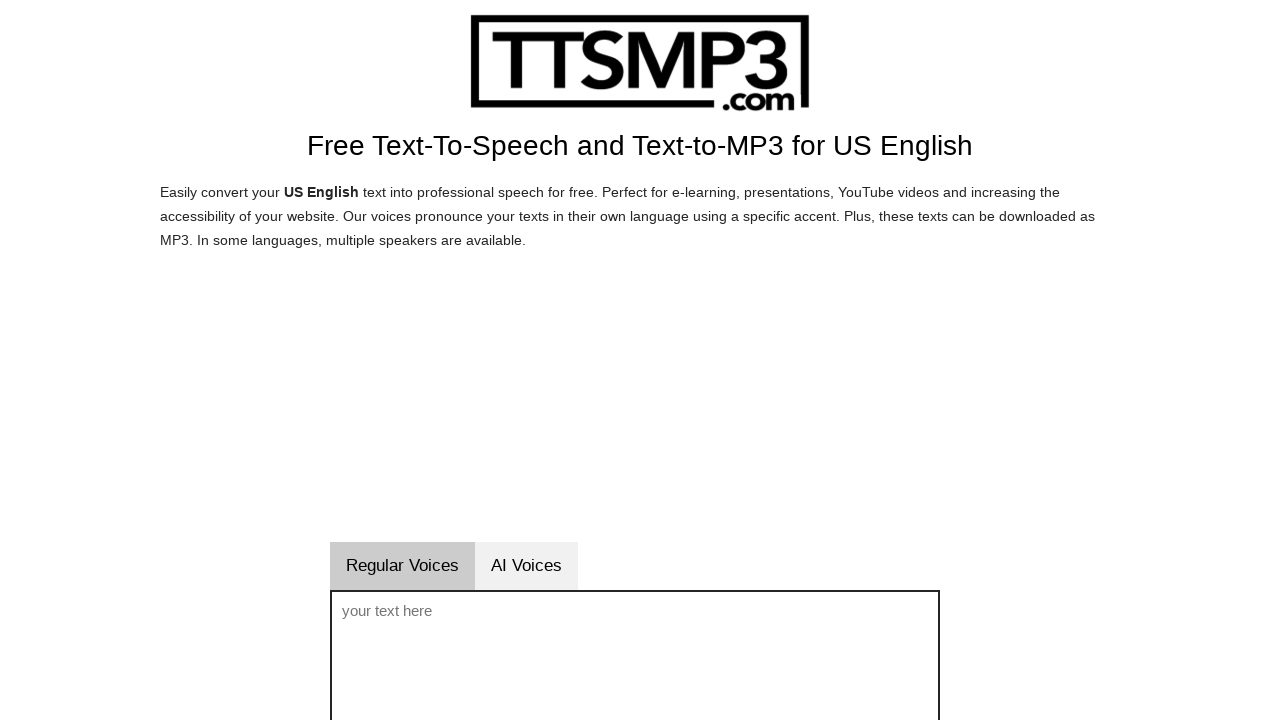

Entered text 'Hello, this is a test of the text to speech system' into text field on #voicetext
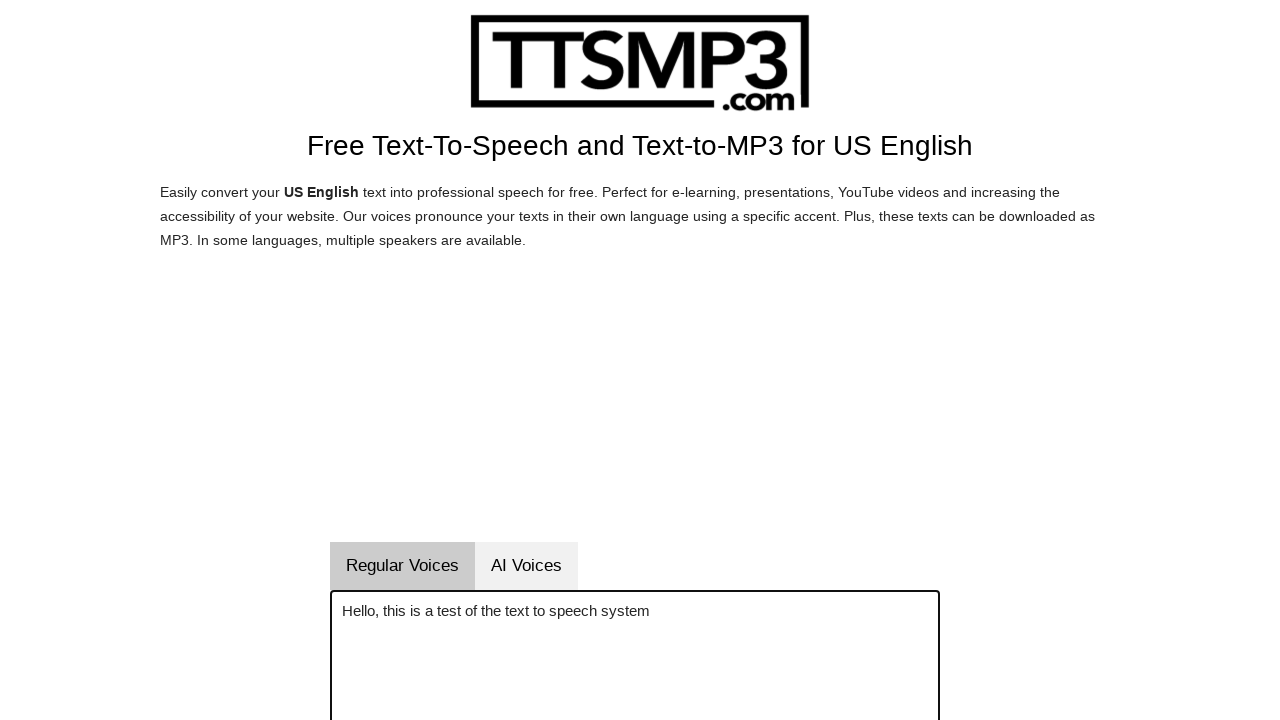

Clicked speak button to generate speech at (694, 360) on #vorlesenbutton
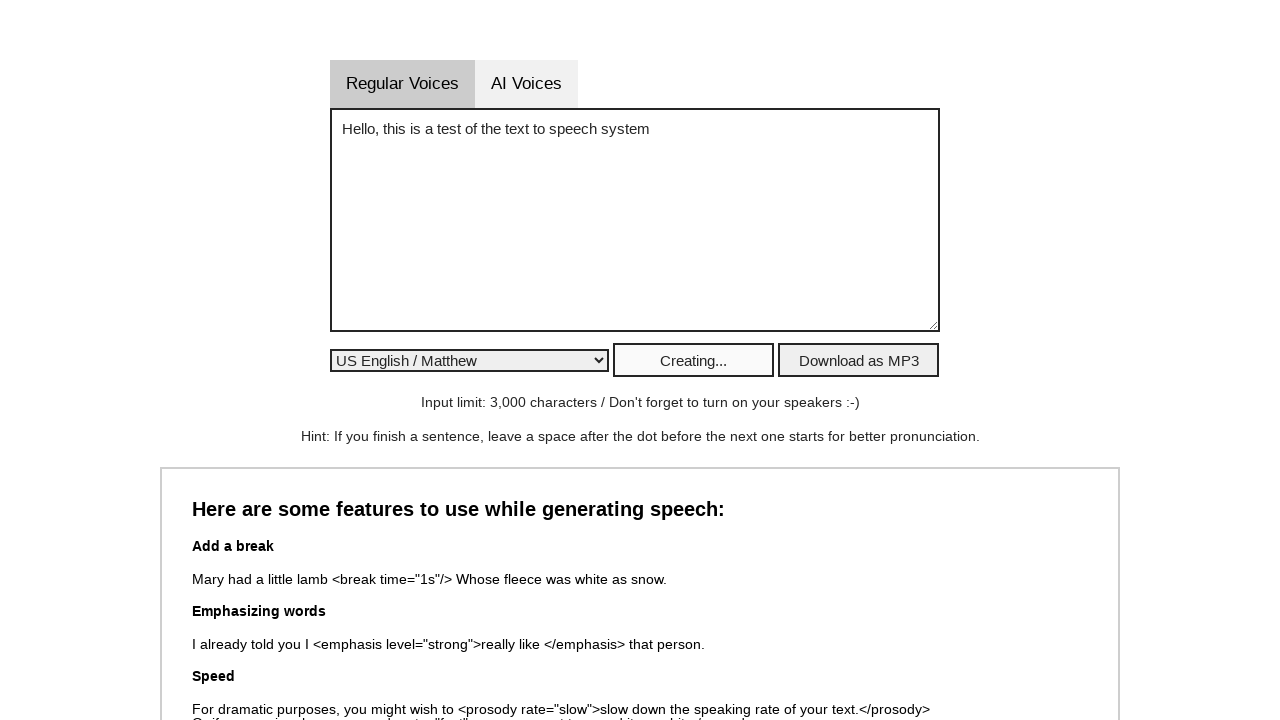

Waited 5 seconds for speech generation to complete
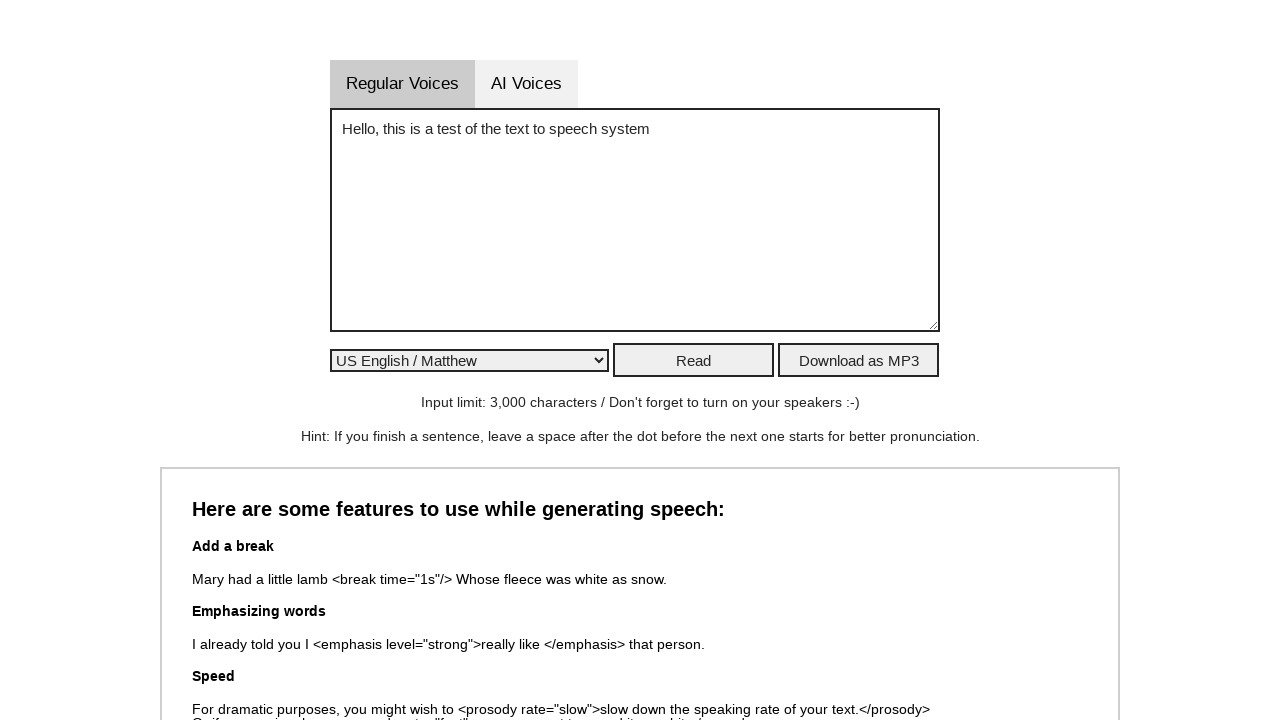

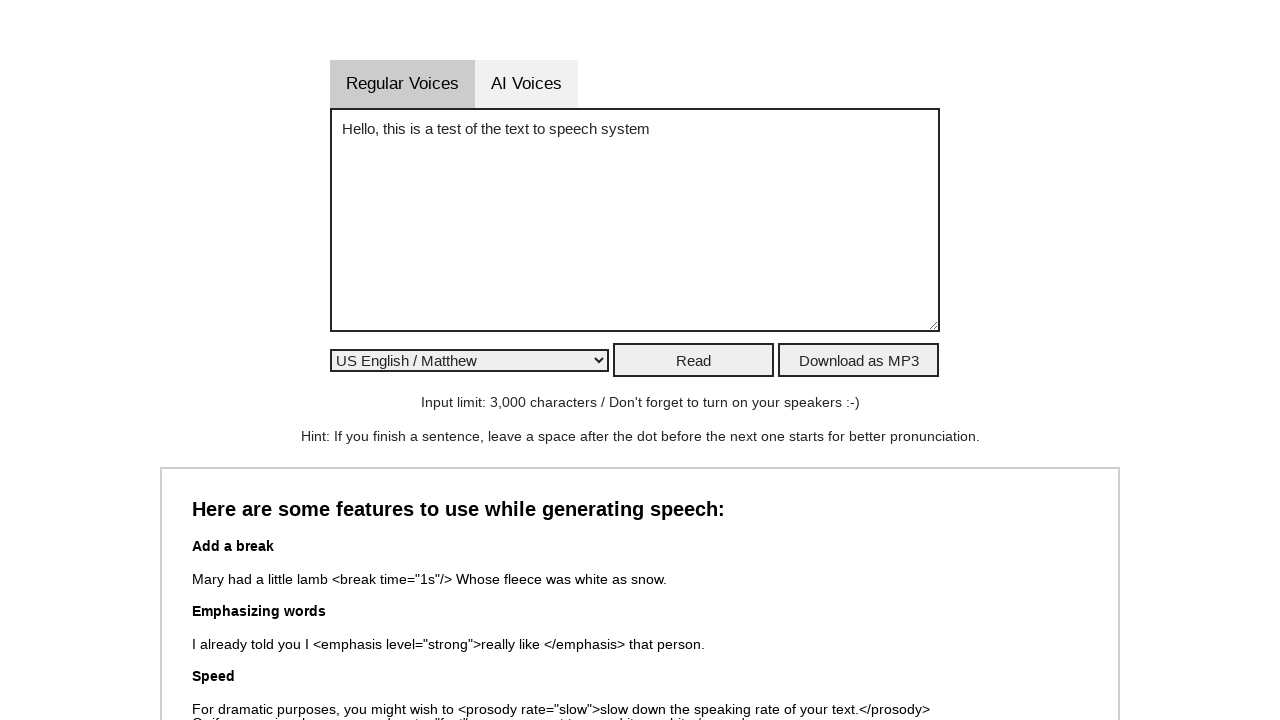